Tests web table functionality by adding a new record and then editing an existing record in the table

Starting URL: https://demoqa.com/webtables

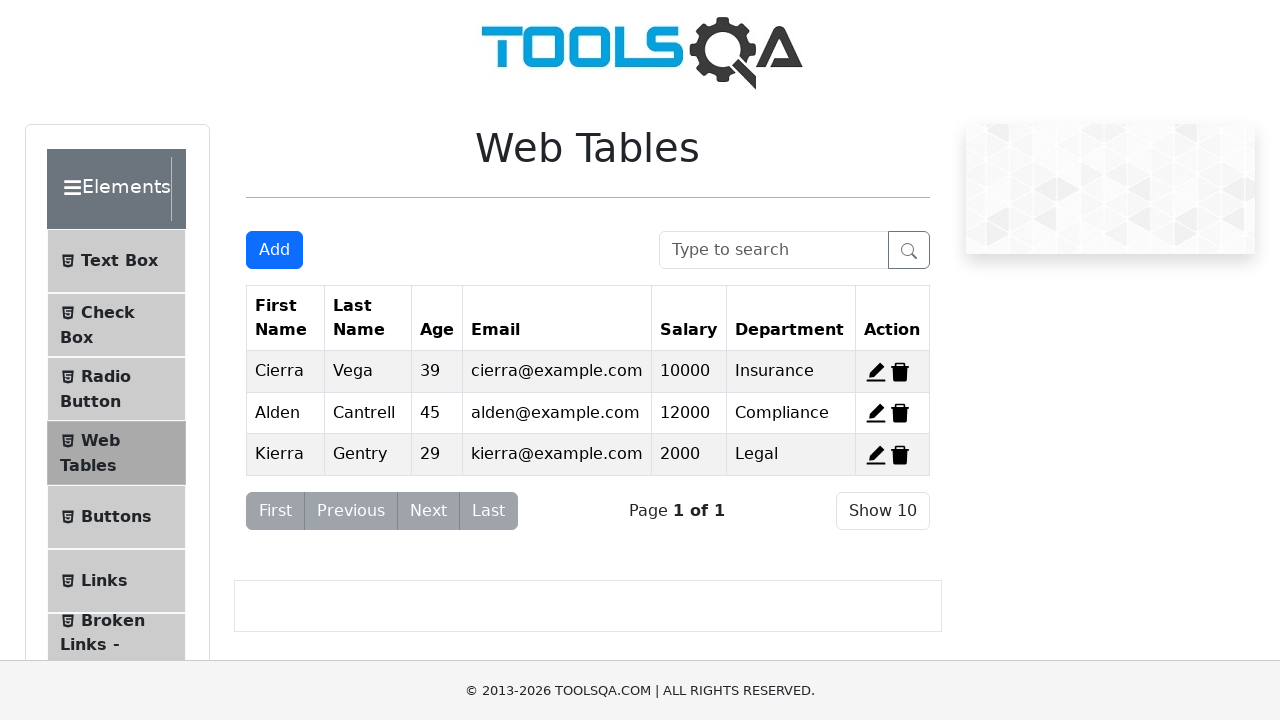

Clicked Add button to open new record form at (274, 250) on #addNewRecordButton
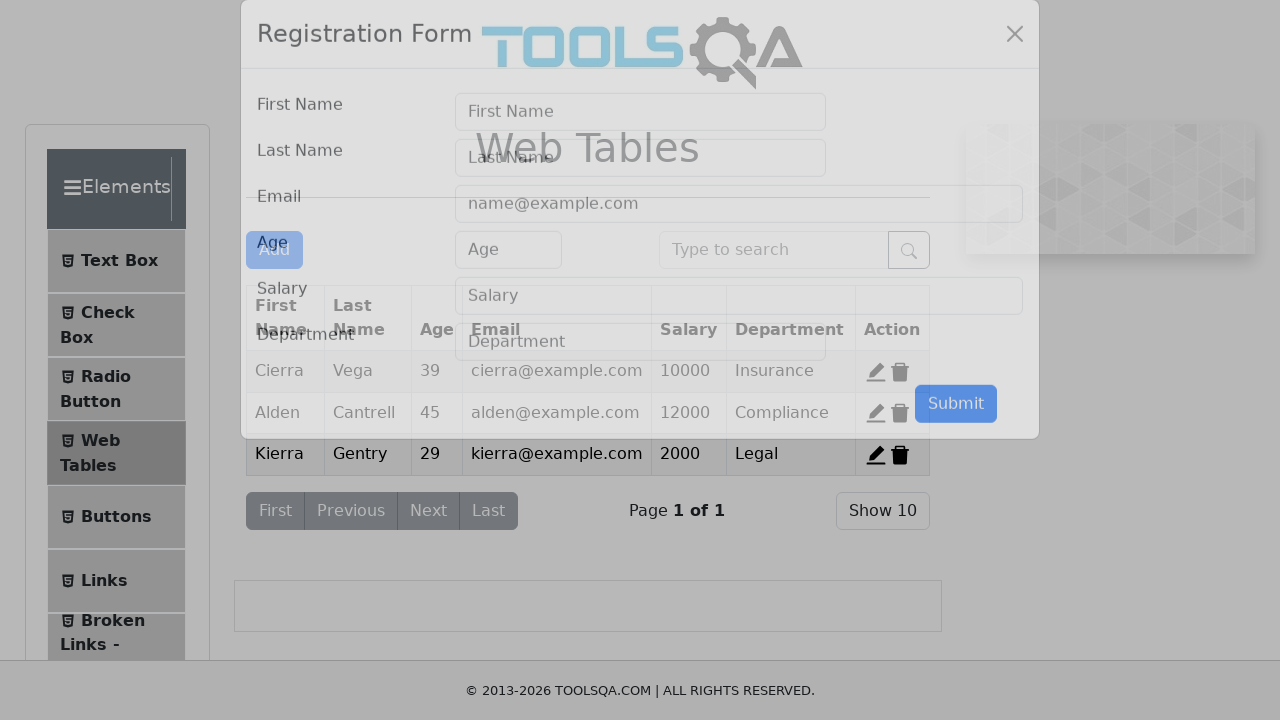

Filled first name field with 'Razvan' on #firstName
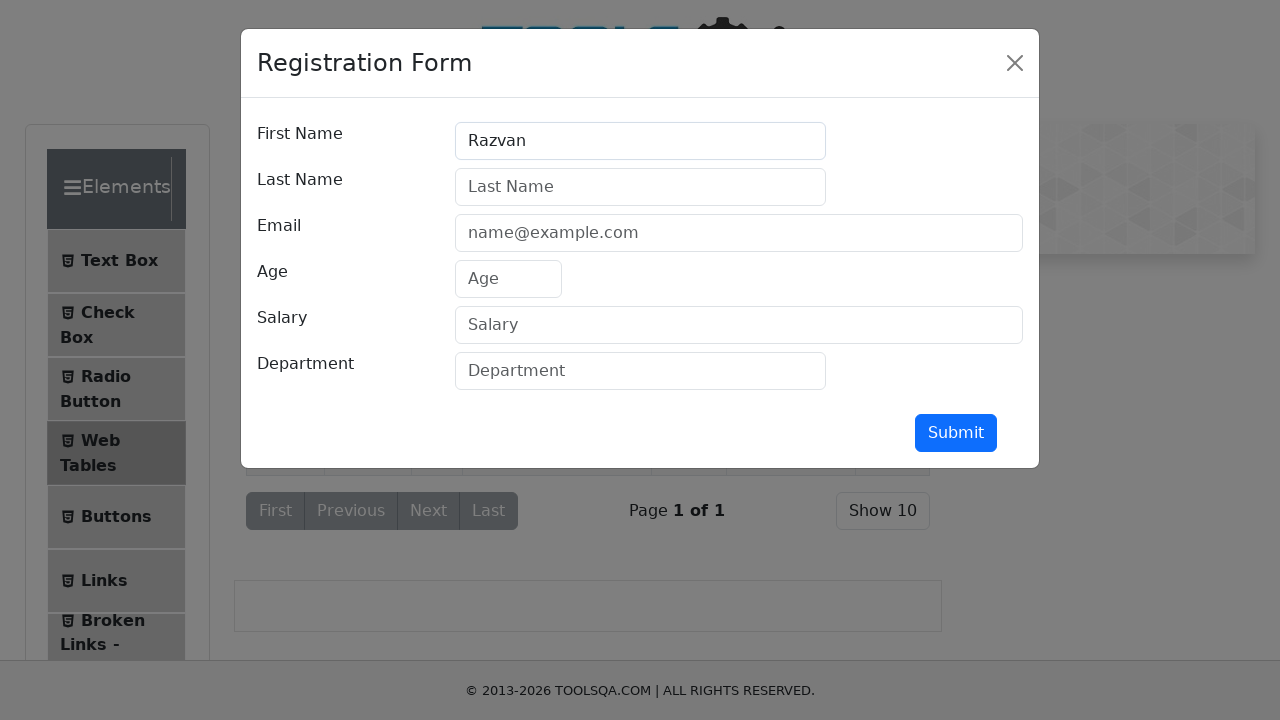

Filled last name field with 'Dascalu' on #lastName
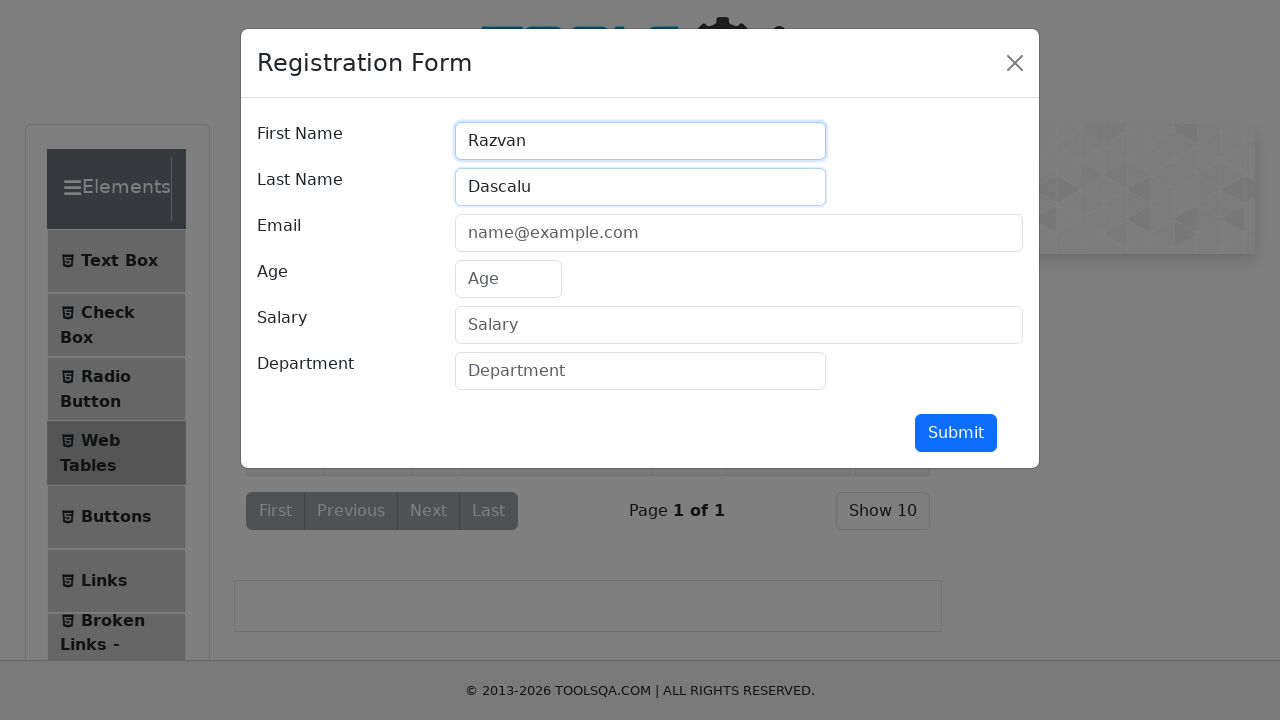

Filled email field with 'razvan@example.com' on #userEmail
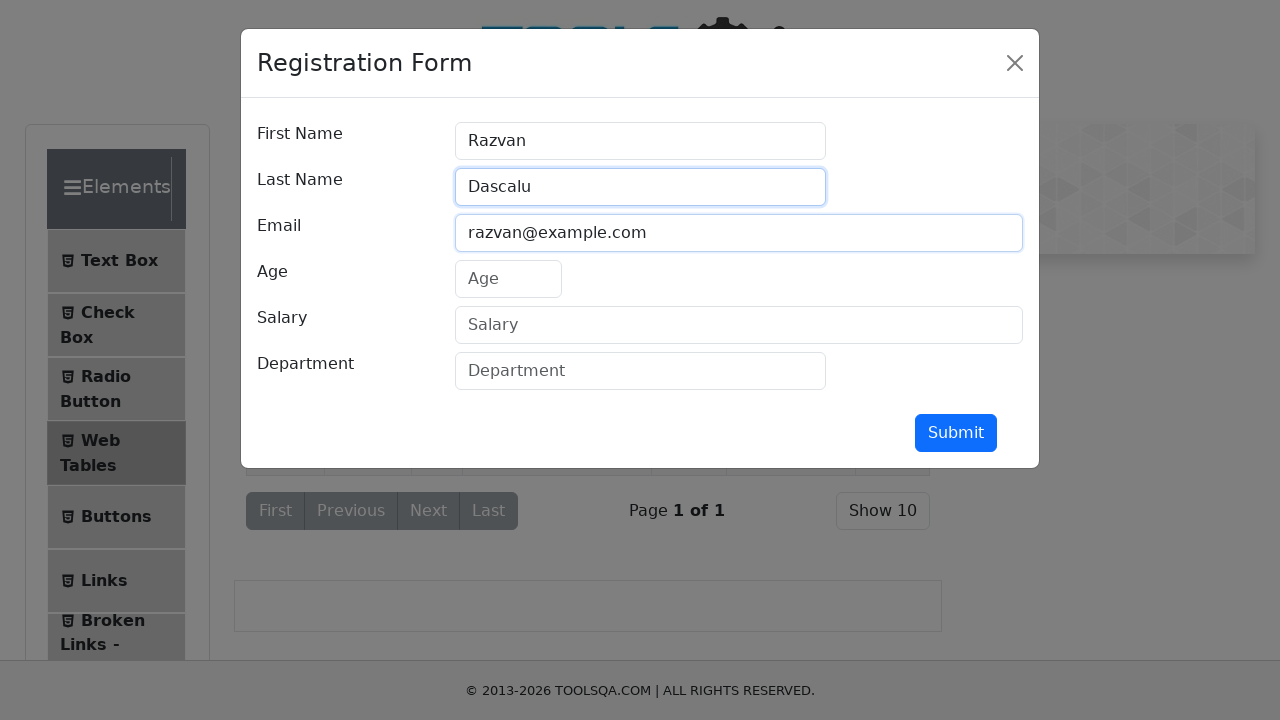

Filled age field with '30' on #age
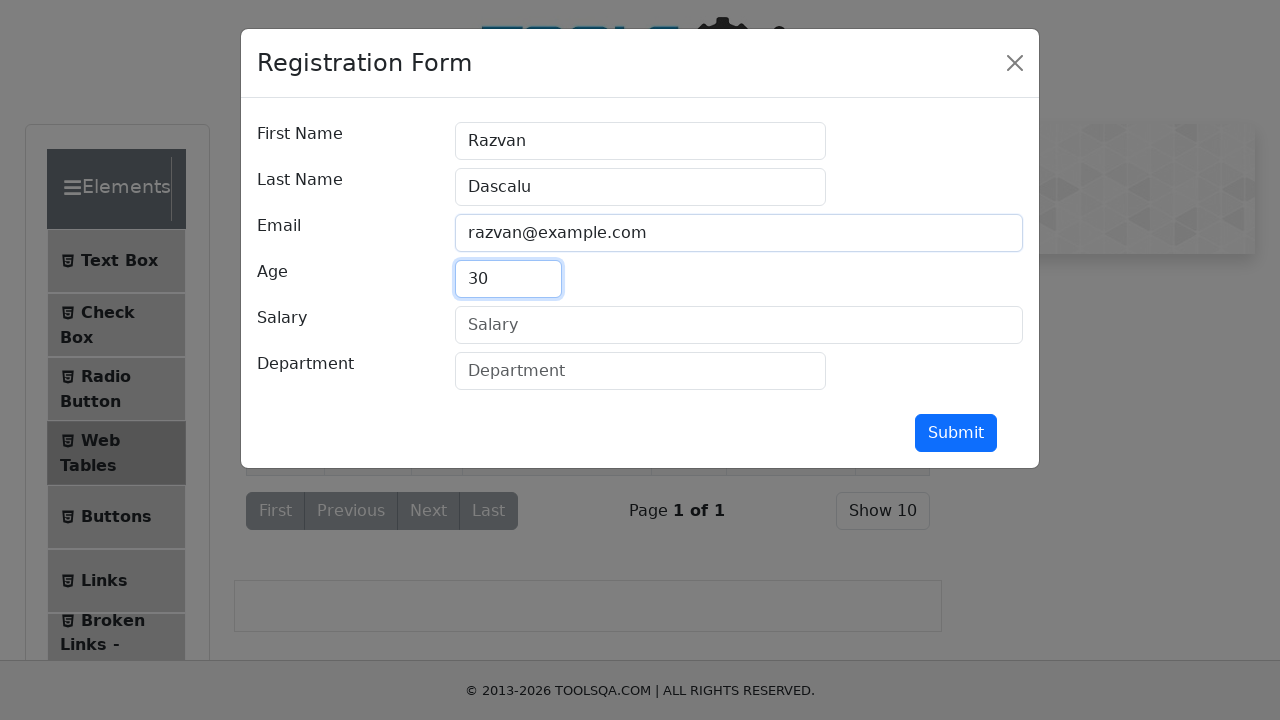

Filled salary field with '80000' on #salary
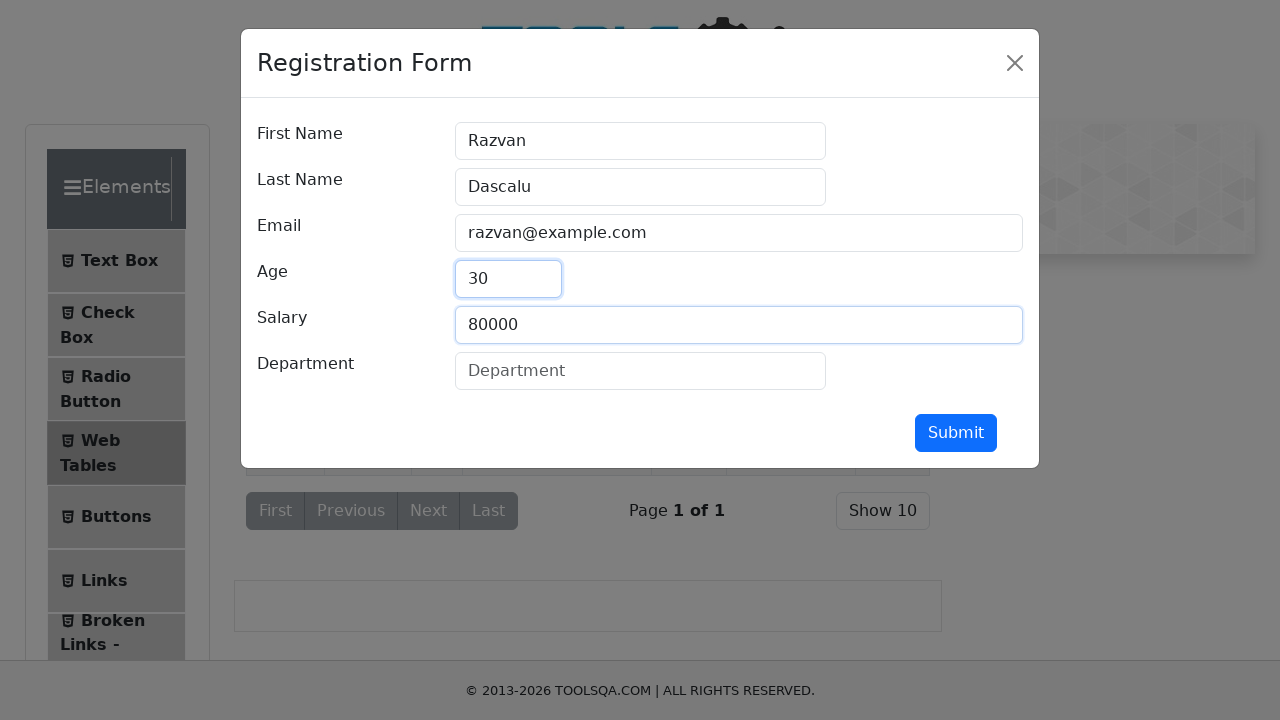

Filled department field with 'testare' on #department
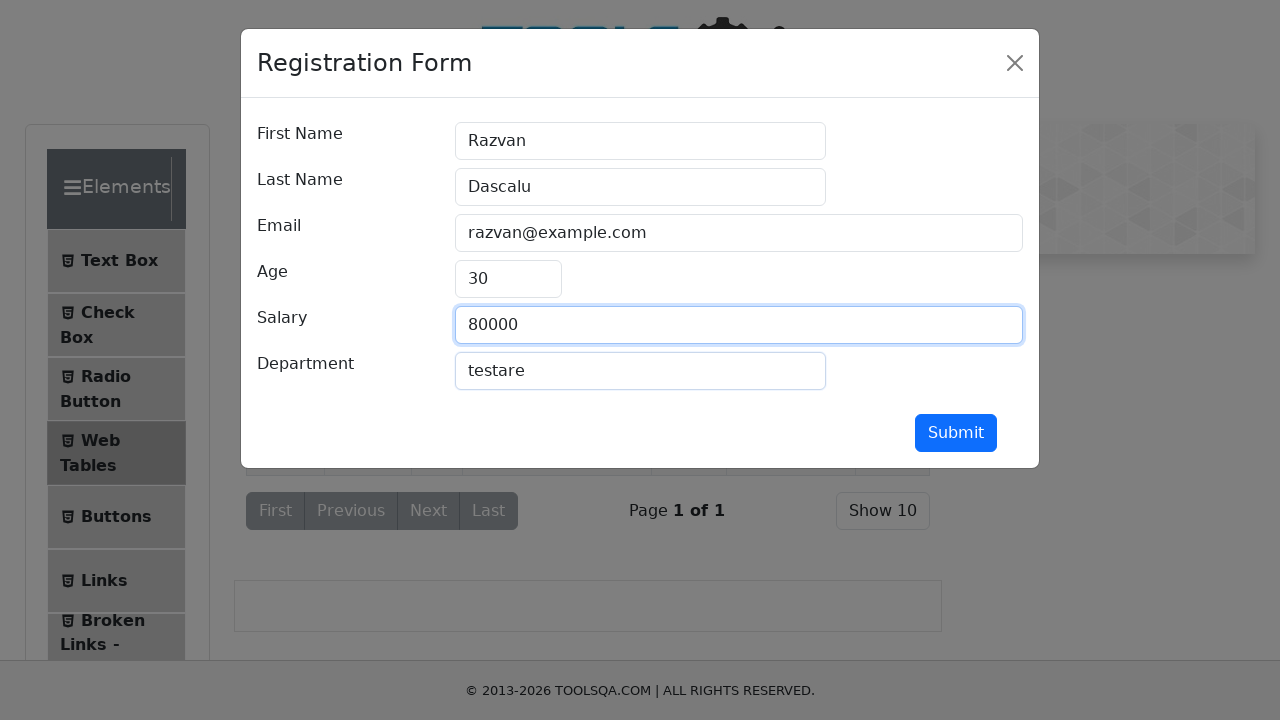

Submitted new record form at (956, 433) on #submit
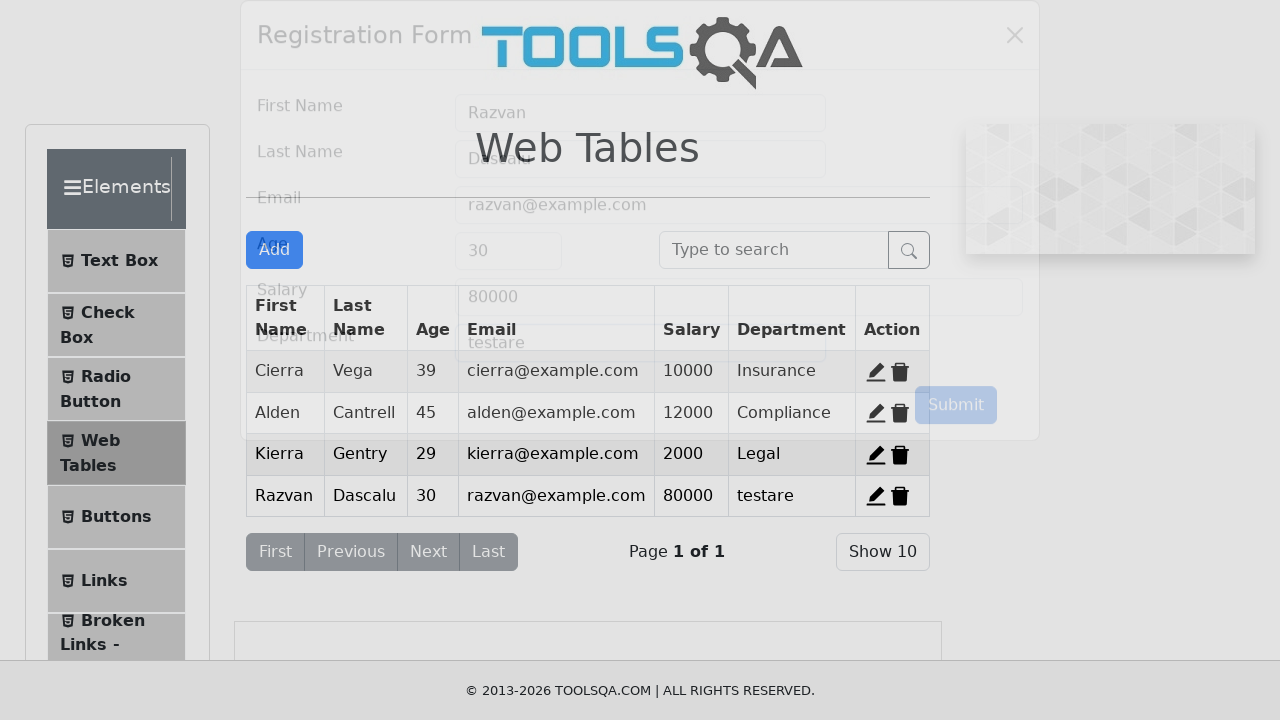

Clicked edit button for record 4
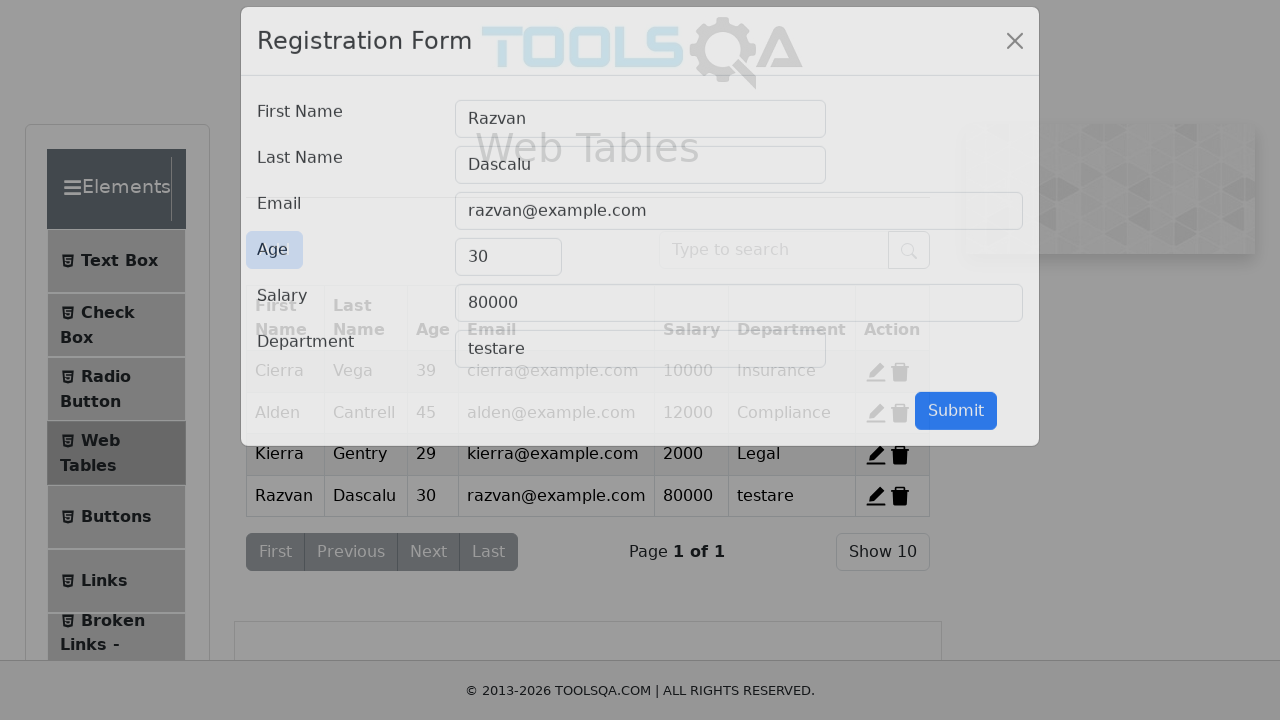

Updated first name field to 'Alin' on #firstName
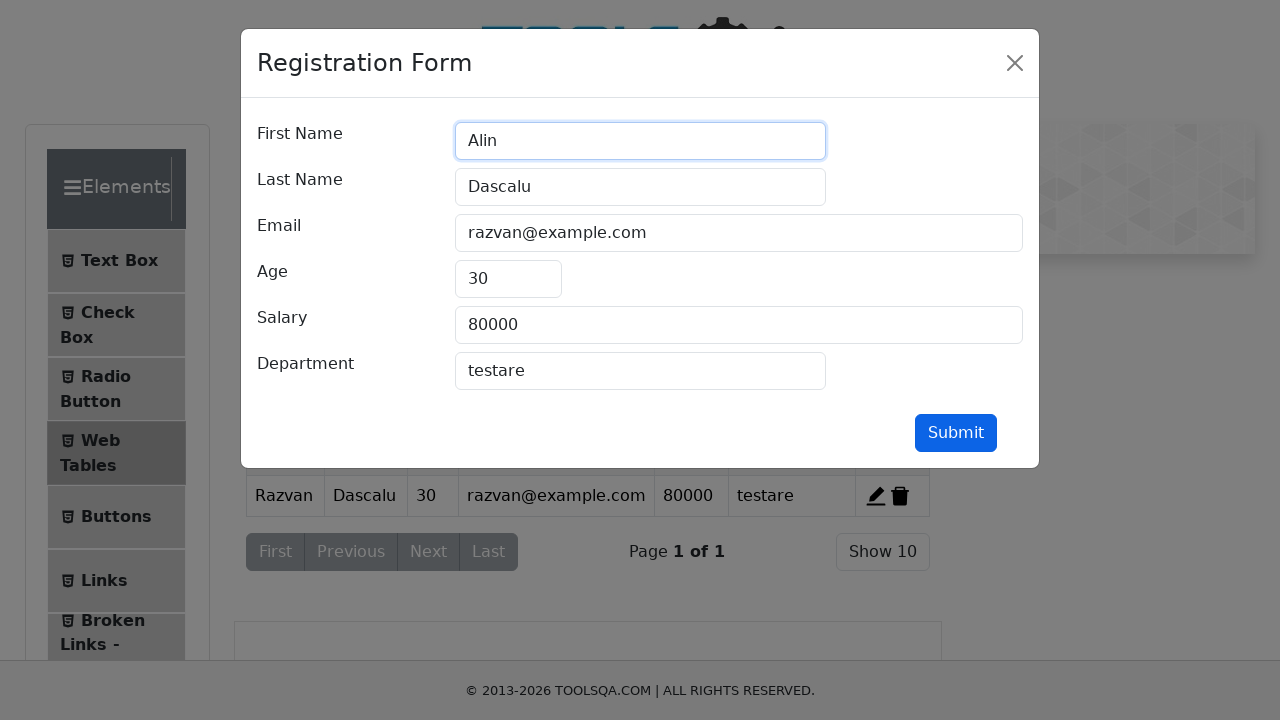

Updated last name field to 'Dascalu' on #lastName
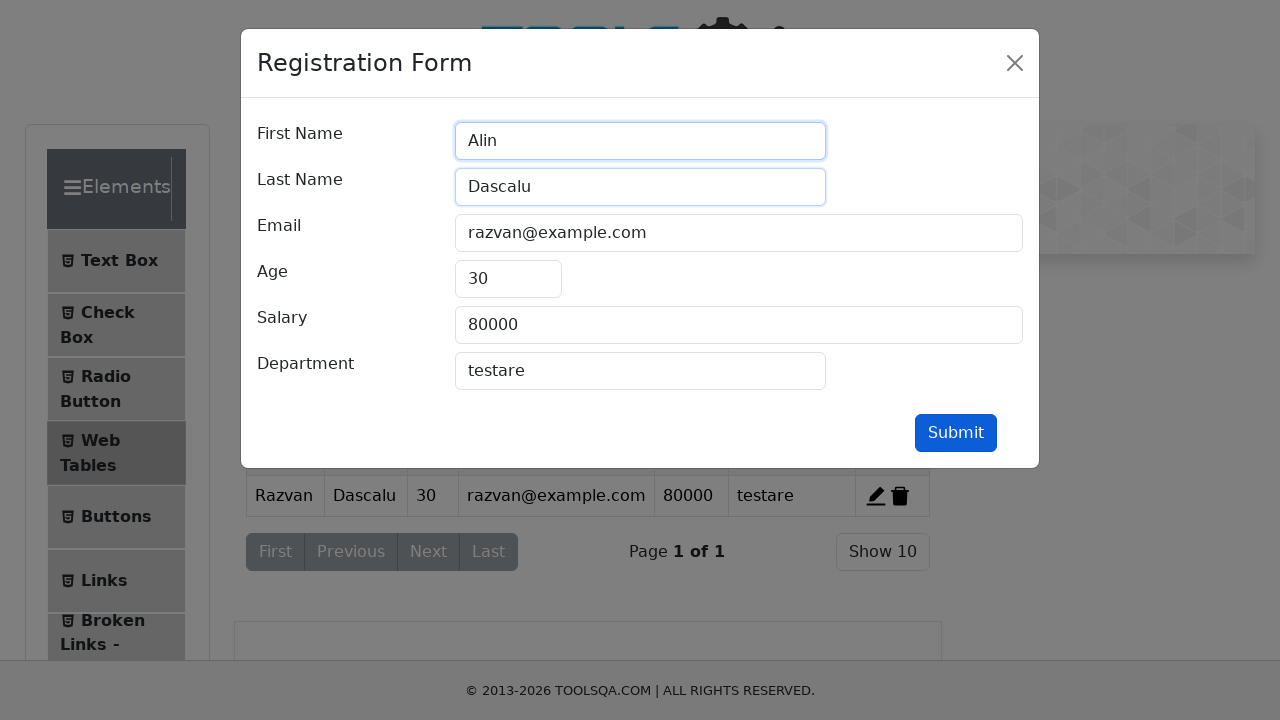

Updated email field to 'alin@example.com' on #userEmail
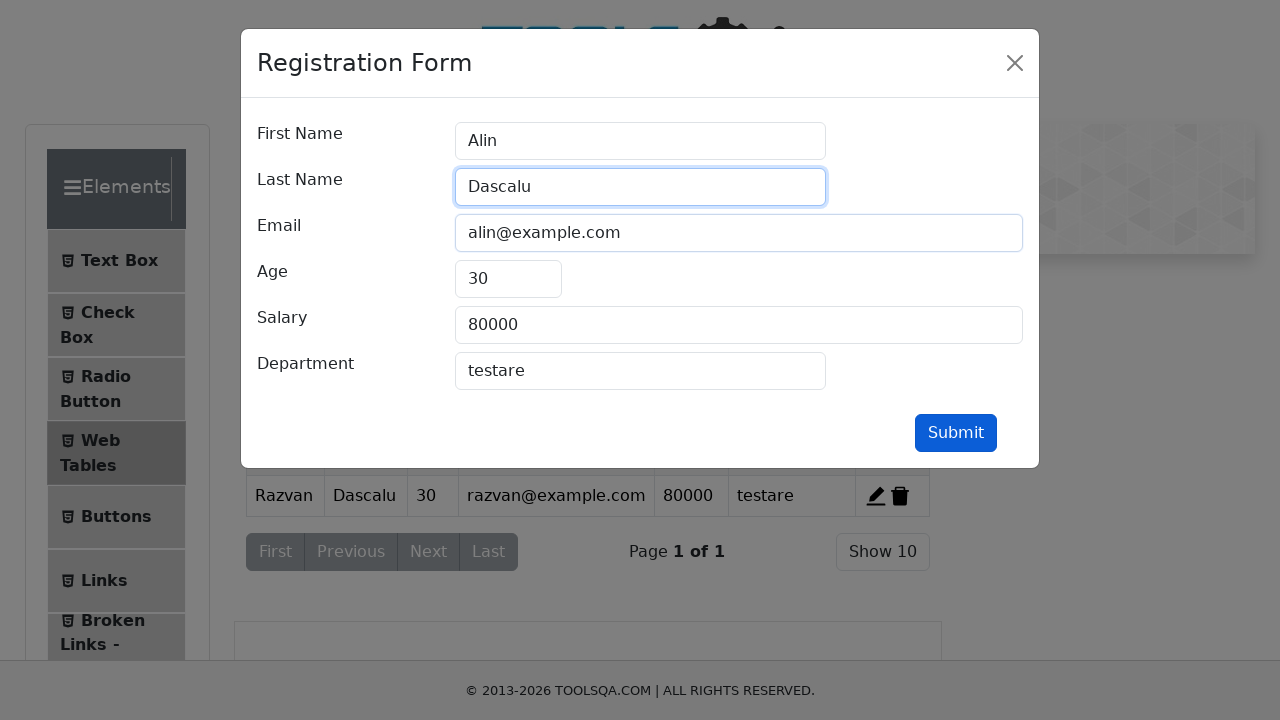

Updated age field to '31' on #age
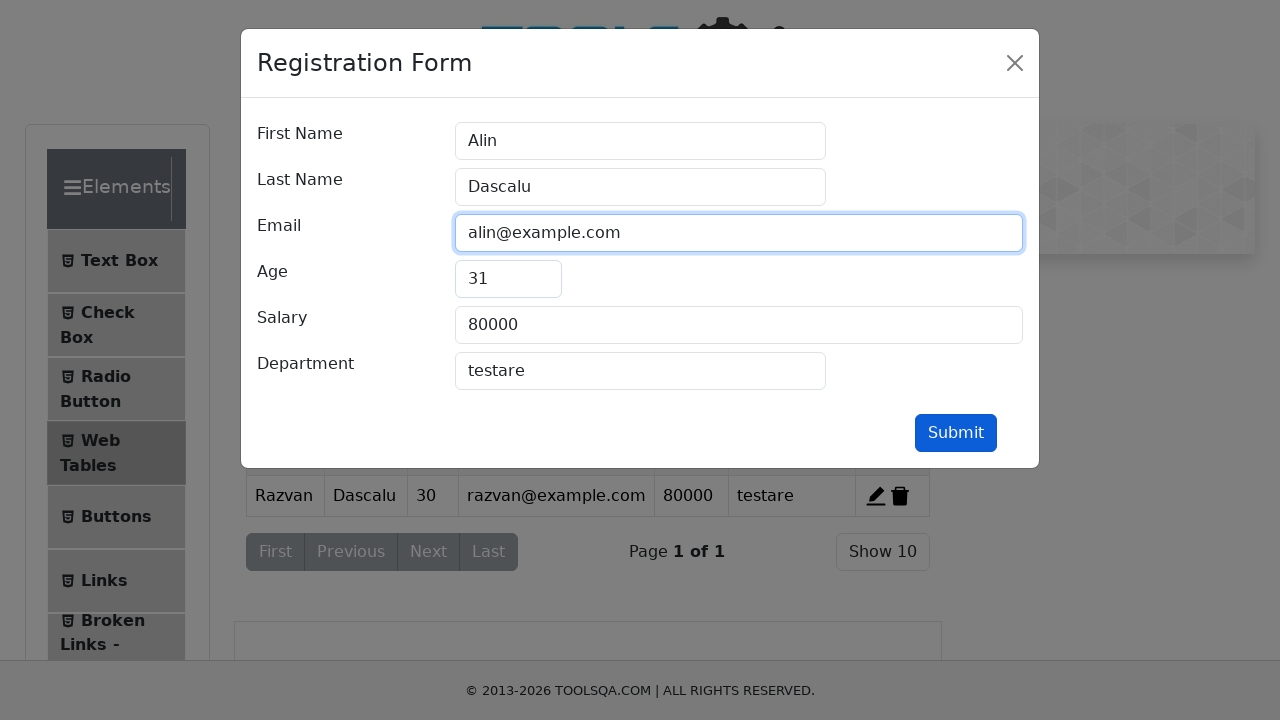

Updated salary field to '9000' on #salary
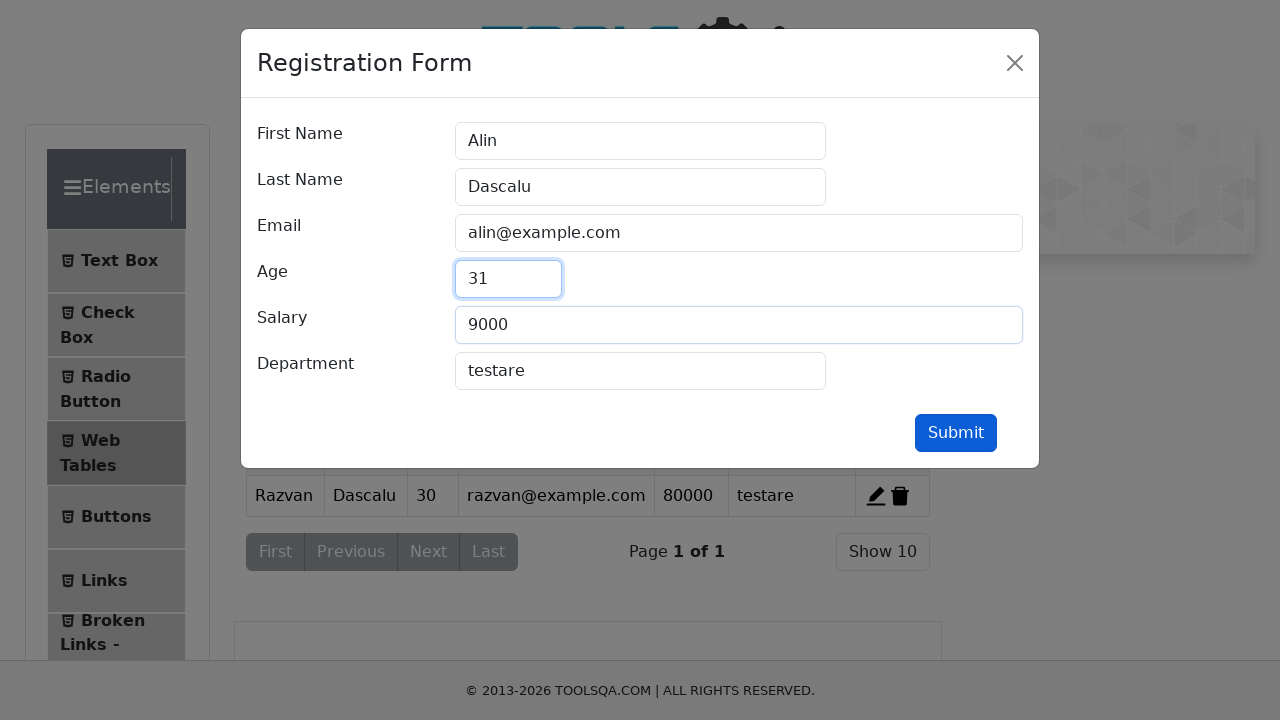

Updated department field to 'testing' on #department
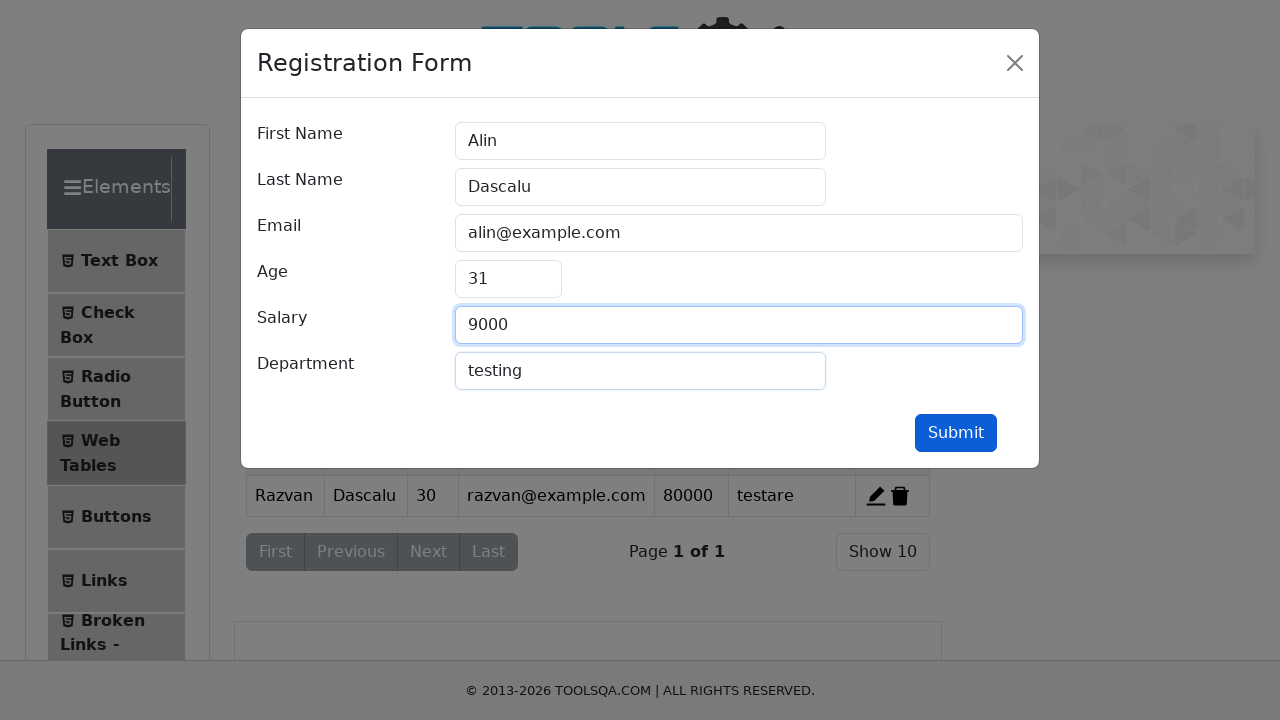

Submitted edited record form at (956, 433) on #submit
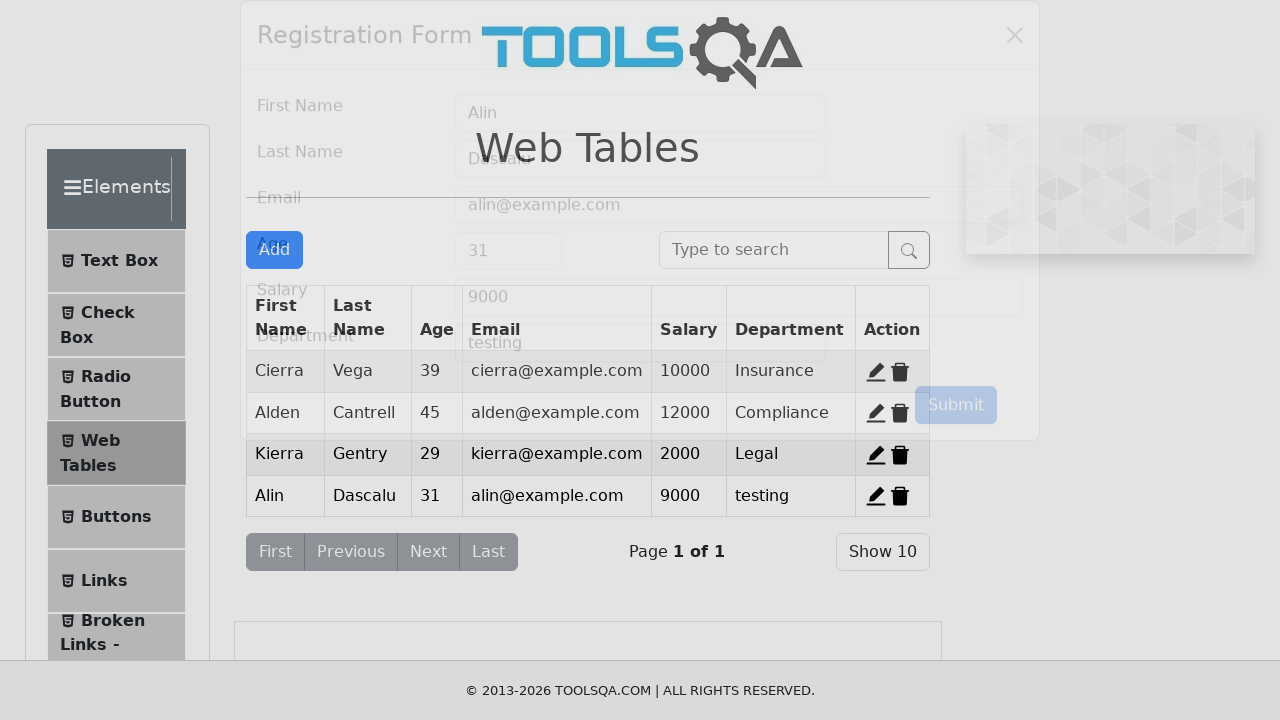

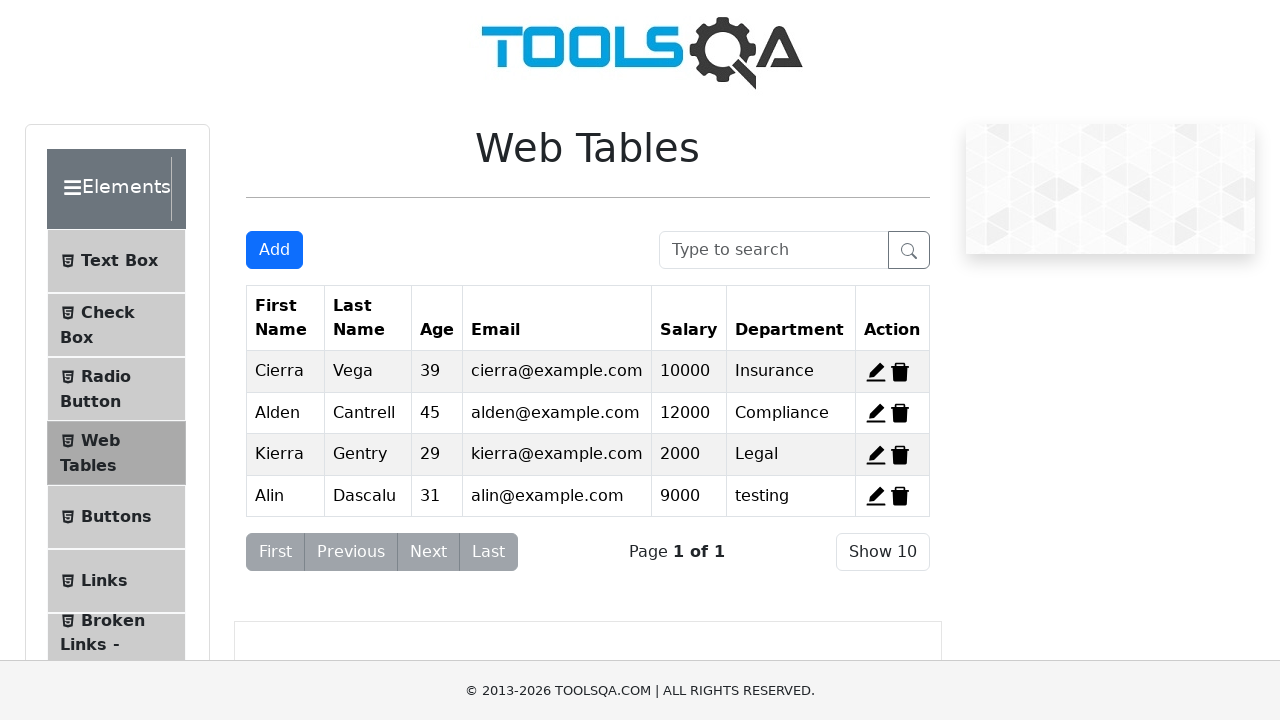